Navigates to Tizag HTML tutorial section on checkboxes and verifies the checked status of soccer and football checkbox elements

Starting URL: http://tizag.com

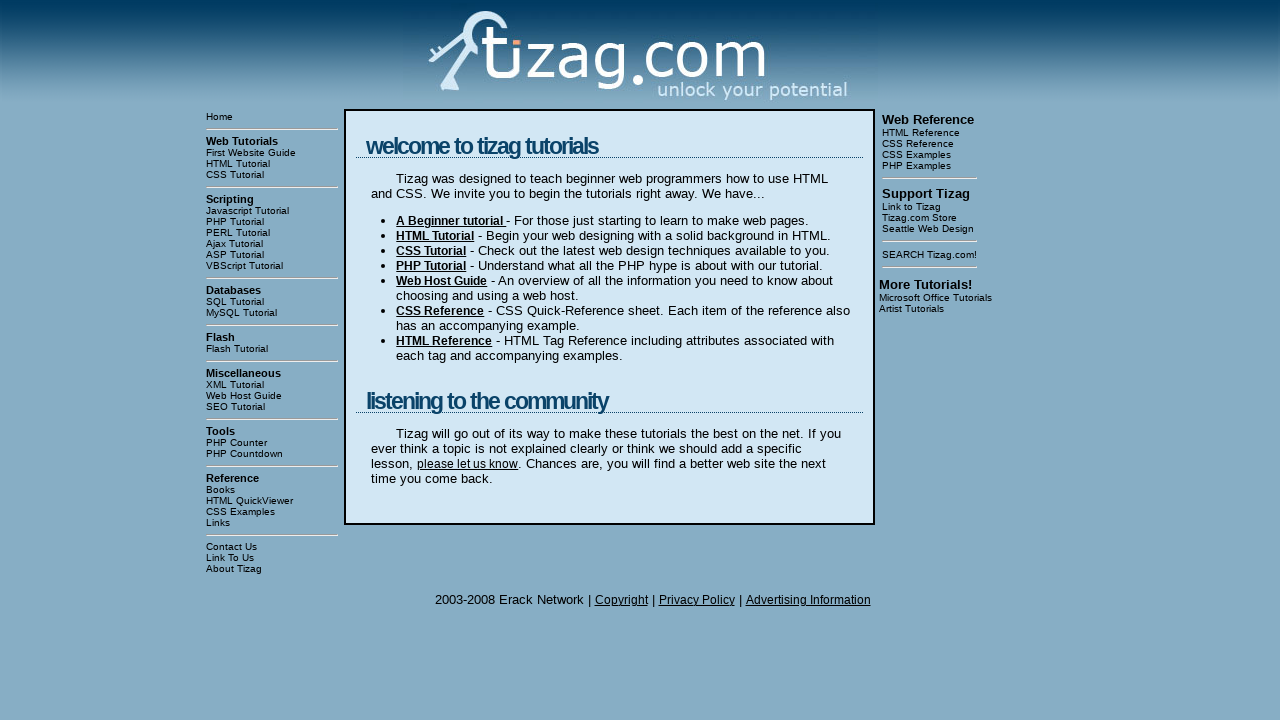

Navigated to http://tizag.com
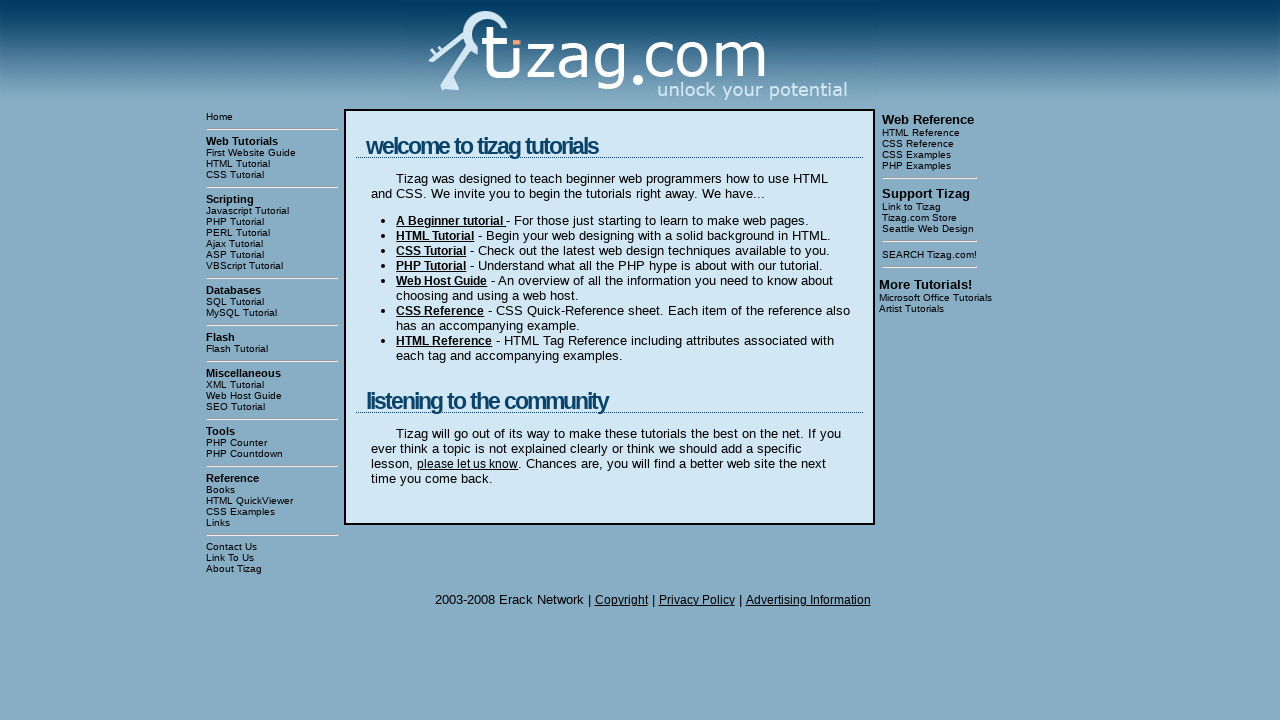

Clicked on HTML Tutorial link at (272, 164) on a:has-text('HTML Tutorial')
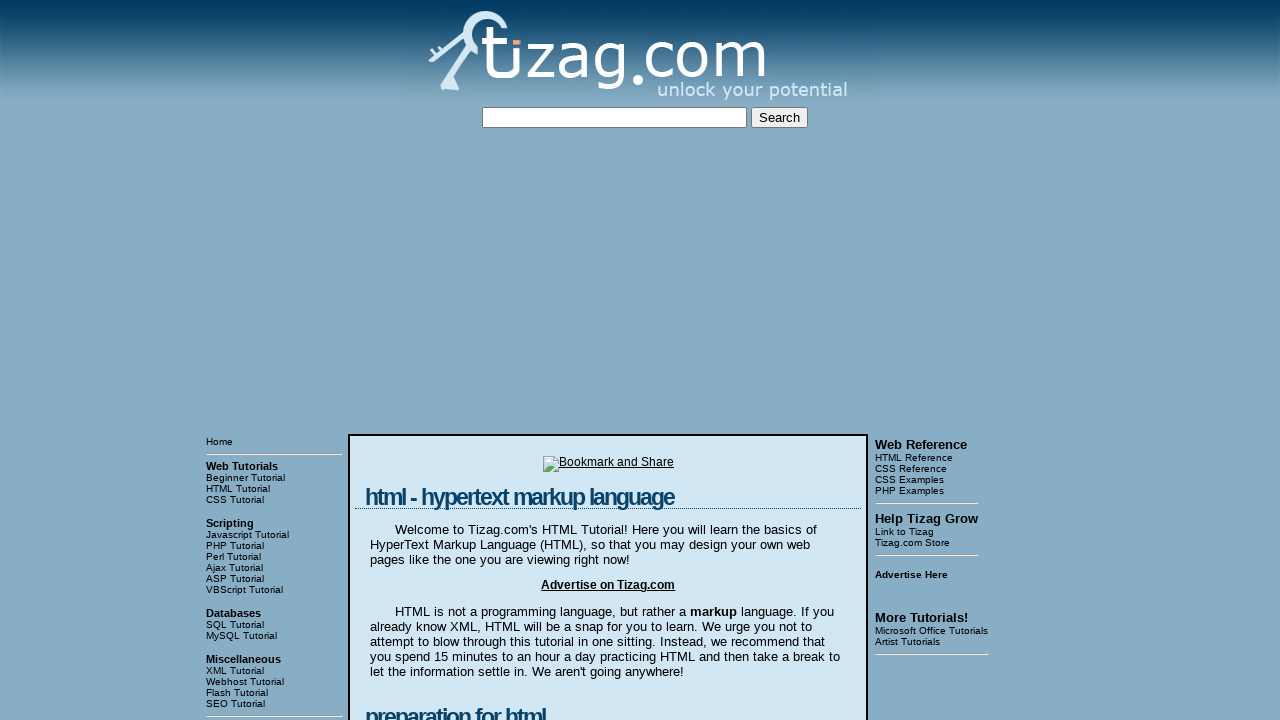

Clicked on HTML Checkboxes link at (274, 360) on a:has-text('HTML - Checkb')
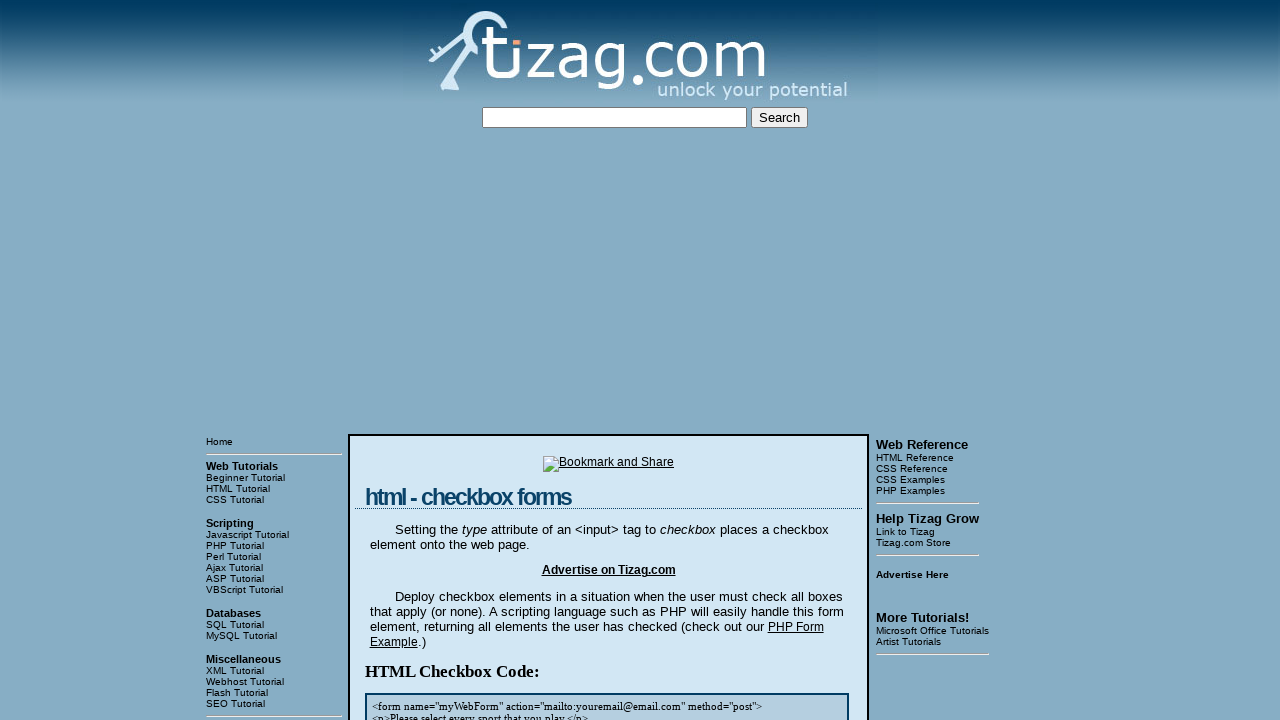

Soccer checkbox element loaded
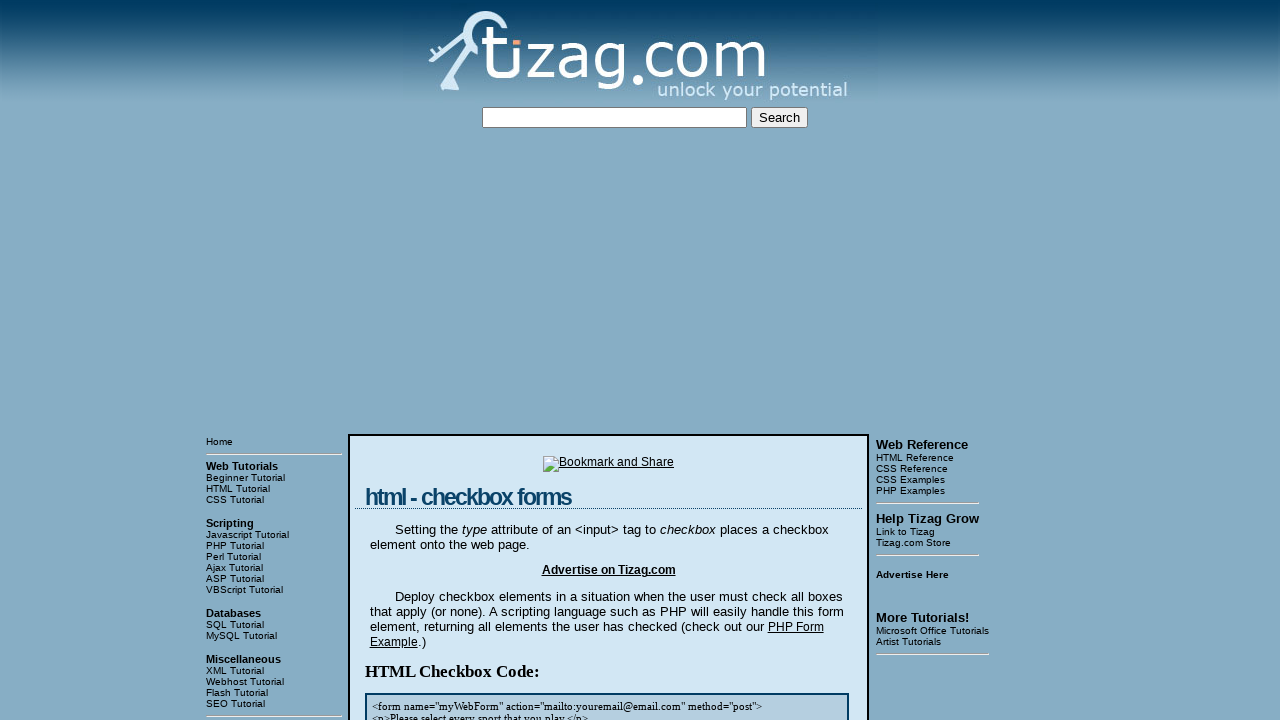

Retrieved soccer checkbox checked status: yes
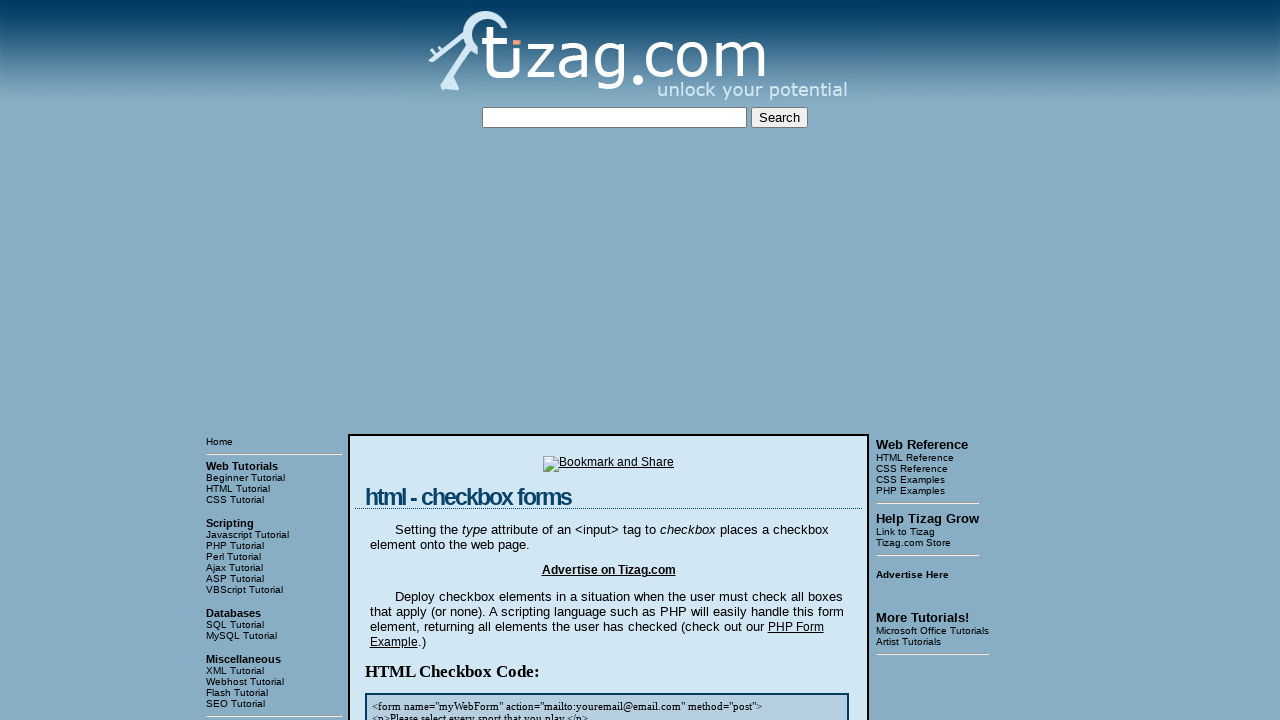

Retrieved football checkbox checked status: None
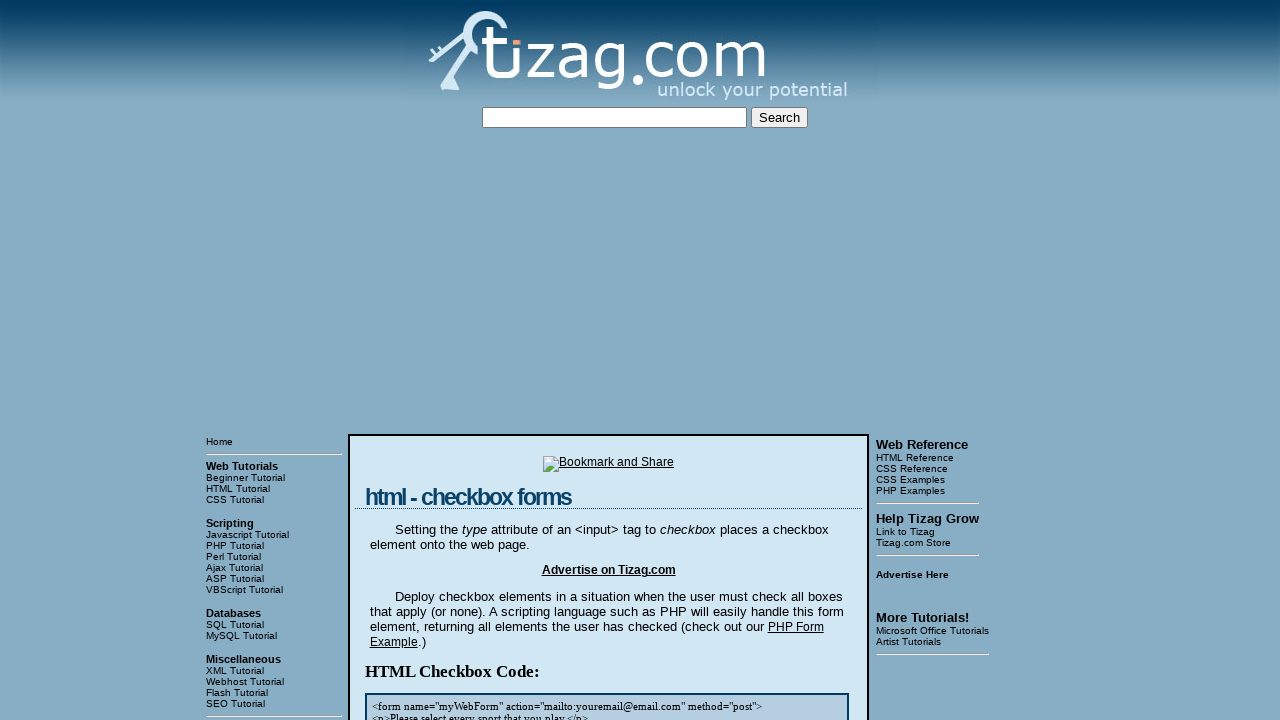

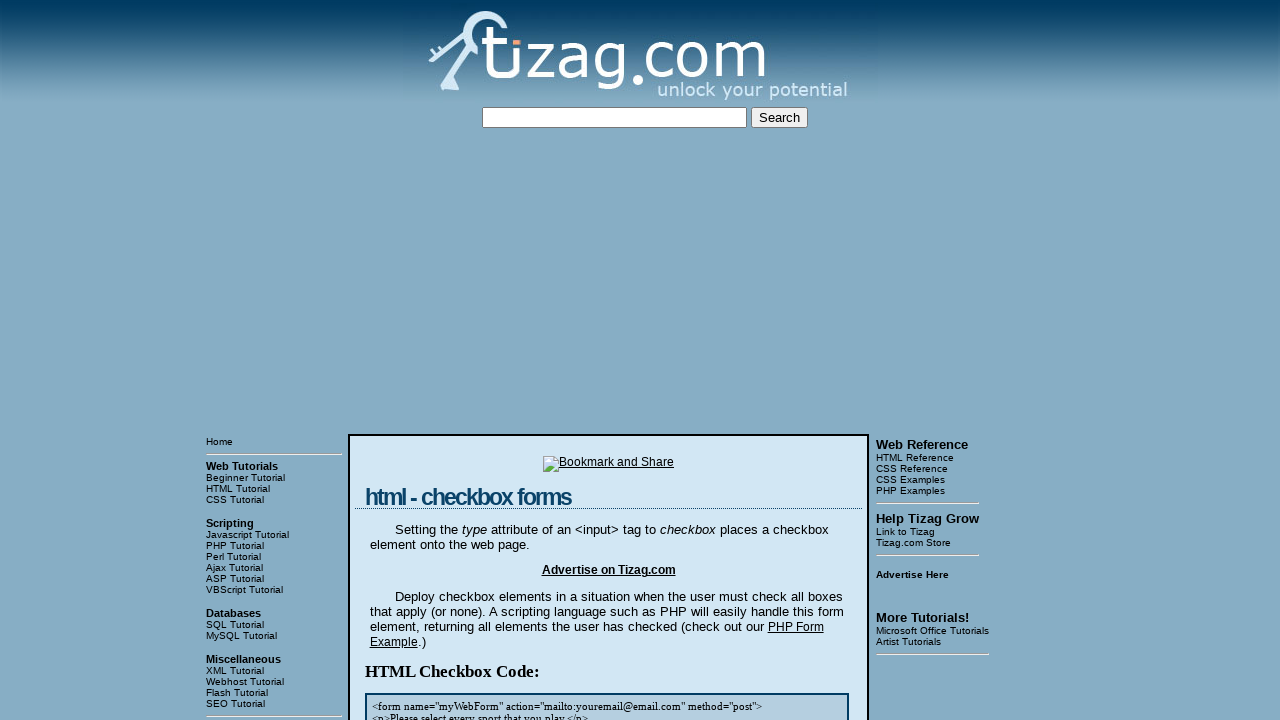